Tests dynamic loading by clicking Start button and waiting for "Hello World!" text to appear using explicit wait on the element

Starting URL: https://the-internet.herokuapp.com/dynamic_loading/1

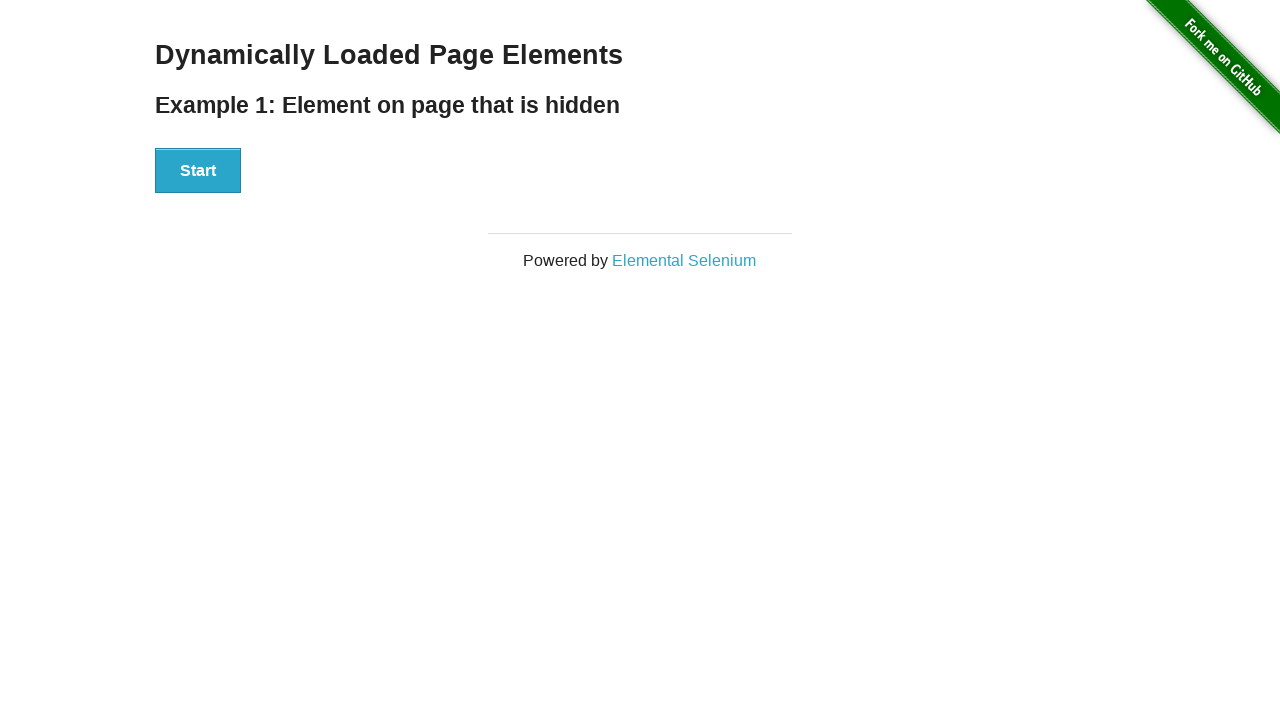

Navigated to dynamic loading test page
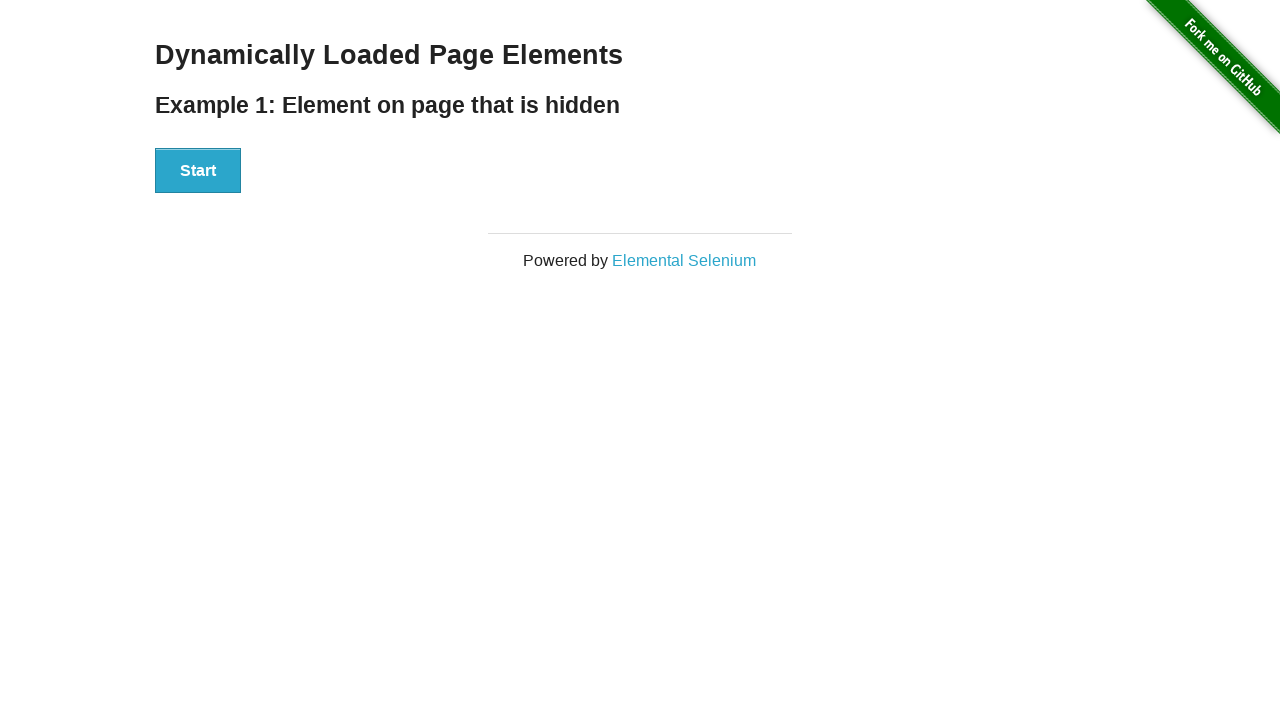

Clicked Start button to trigger dynamic loading at (198, 171) on xpath=//button[text()='Start']
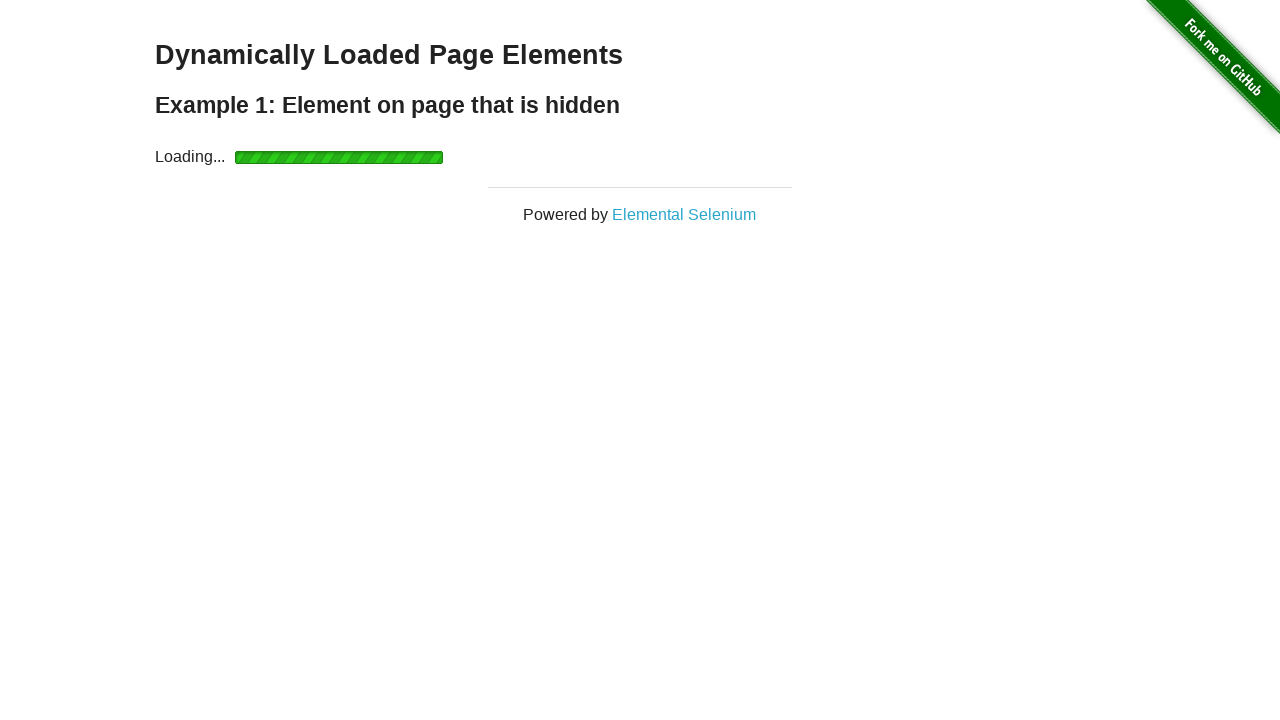

Waited for 'Hello World!' text to appear and become visible
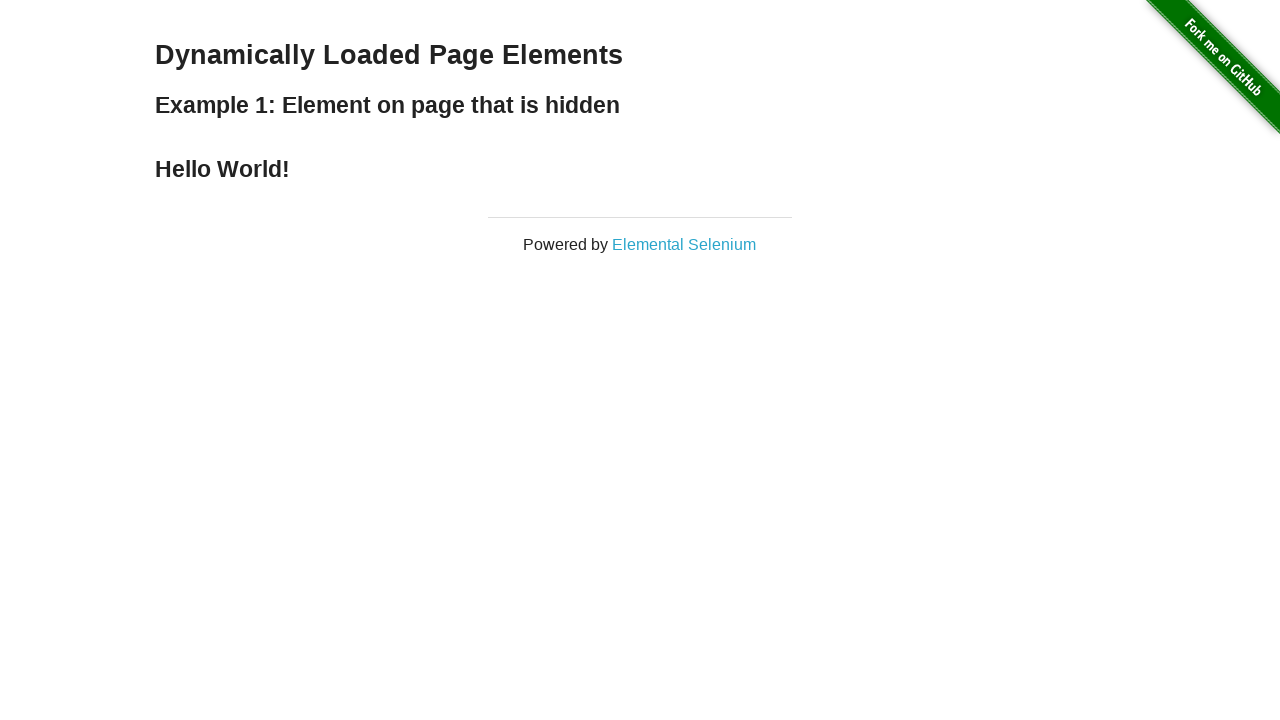

Located the Hello World element
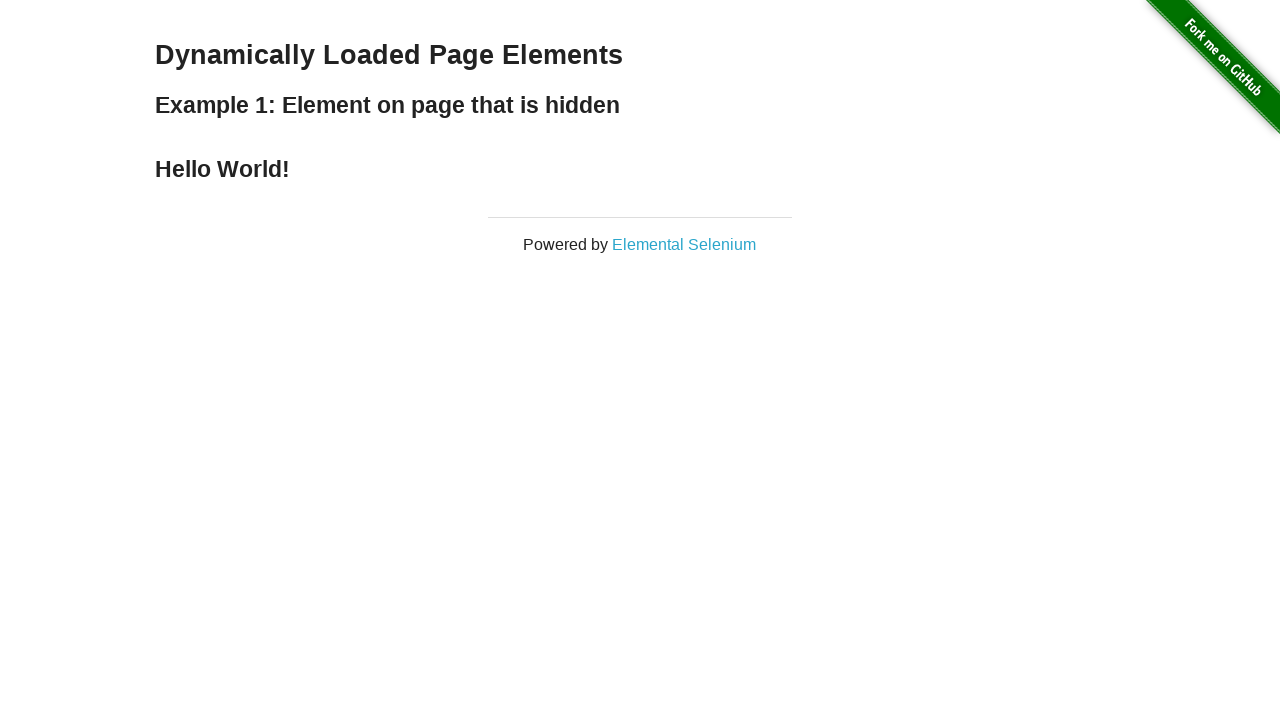

Verified that the element contains 'Hello World!' text
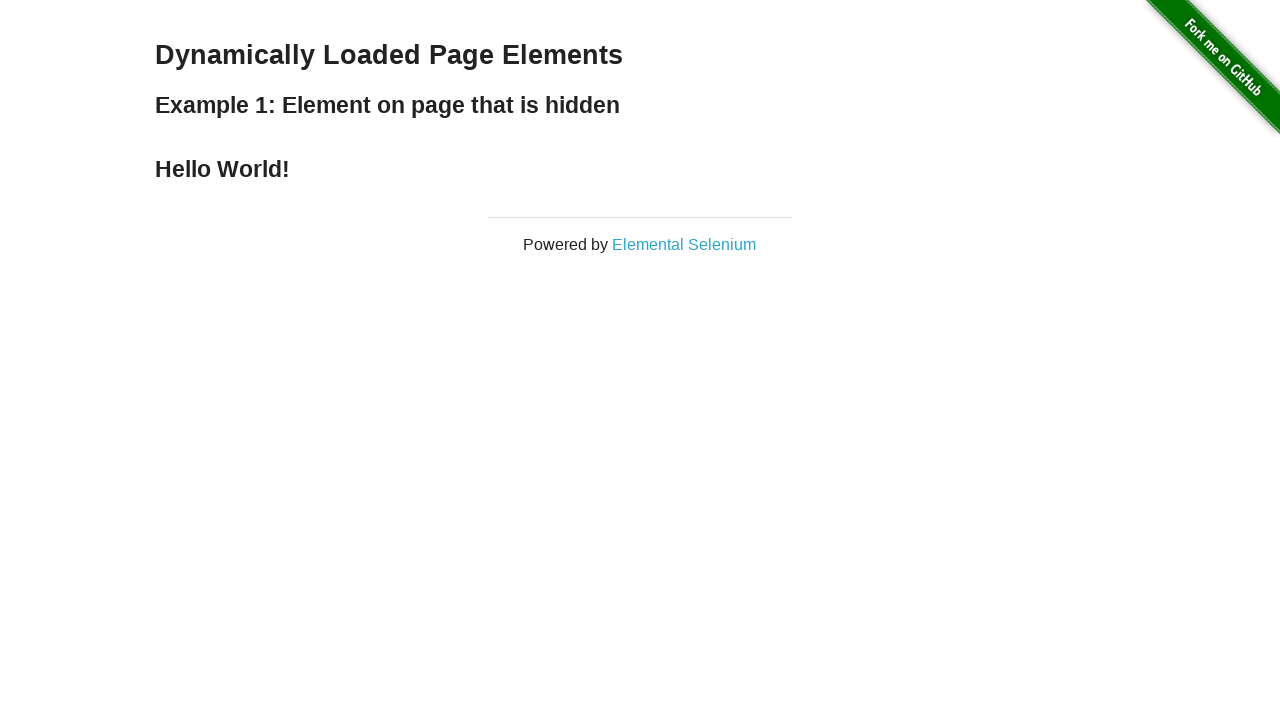

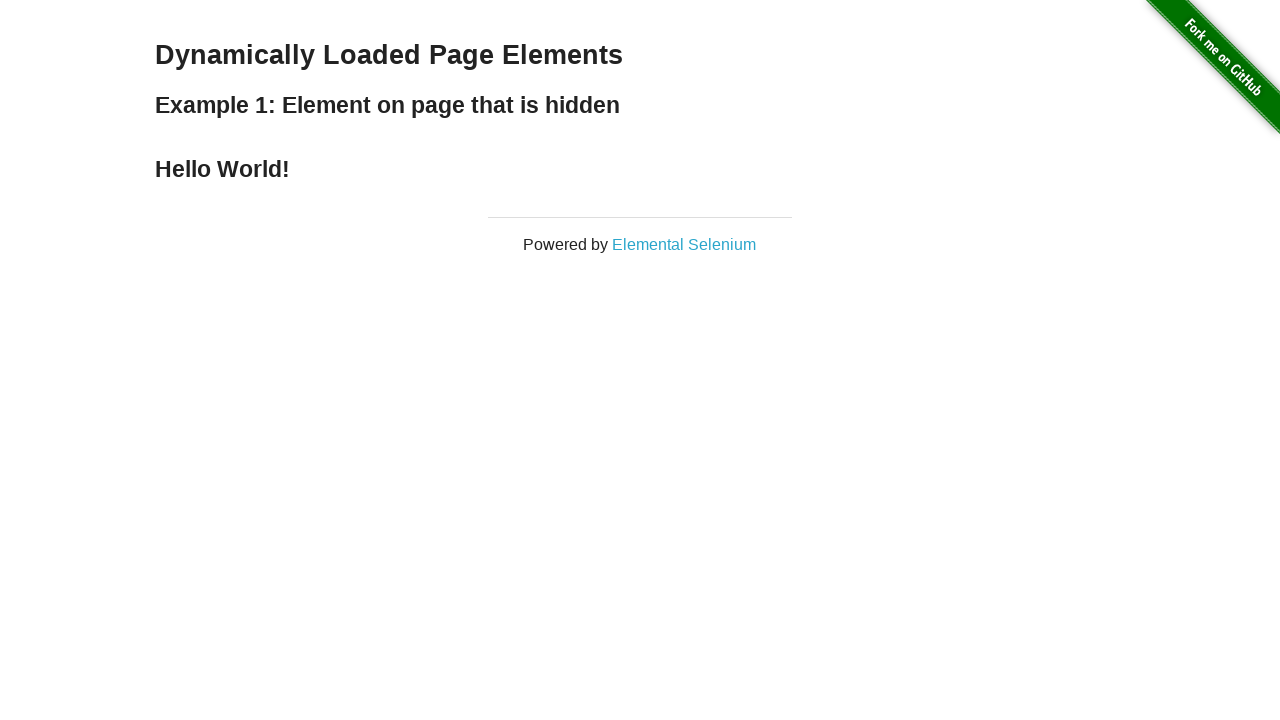